Tests submitting a Contact Us form with Other topic and verifying form submission success.

Starting URL: https://www.ddsdiscounts.com/contact-us/

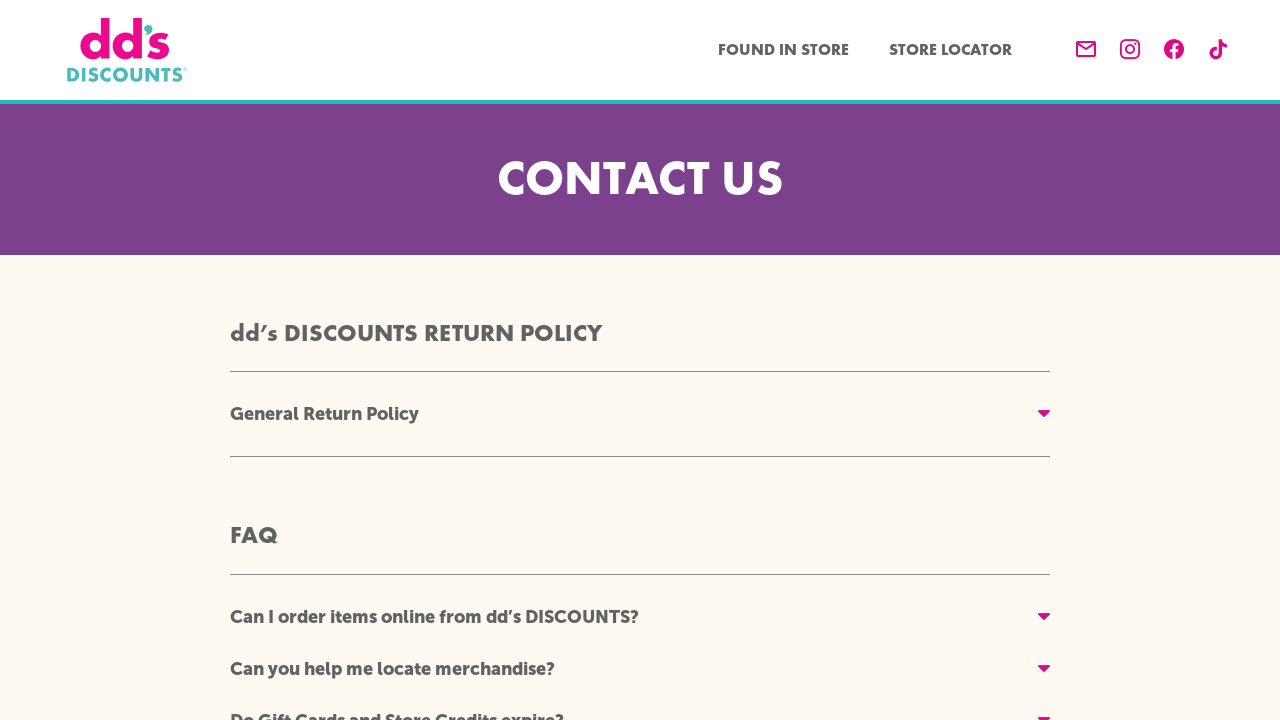

Scrolled contact form body into view
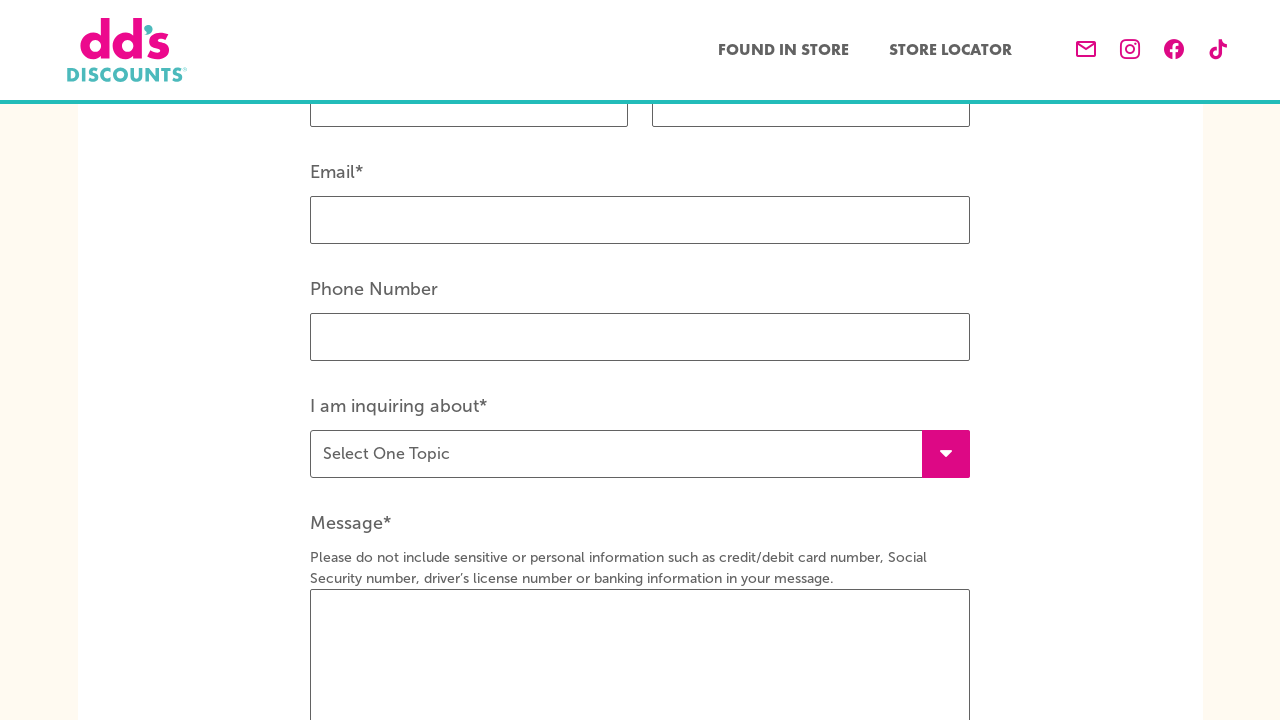

Filled first name field with 'Christopher' on #form-firstname
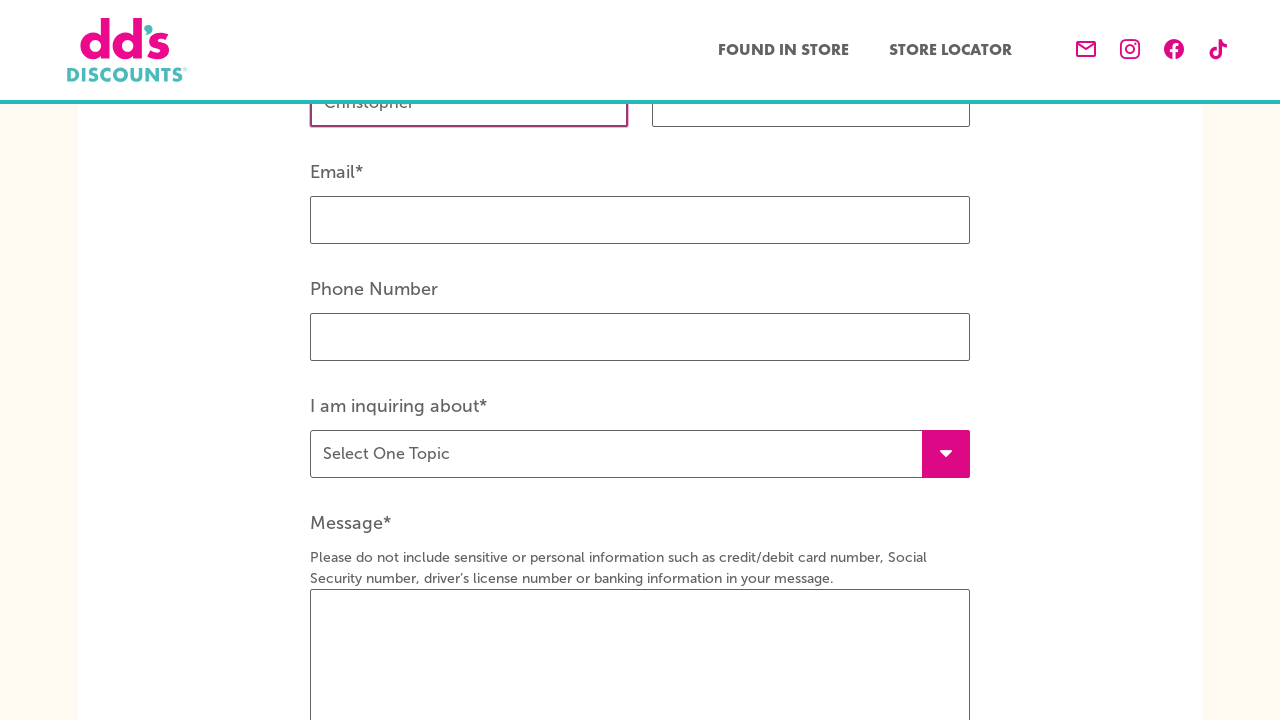

Filled last name field with 'Lee' on #form-lastname
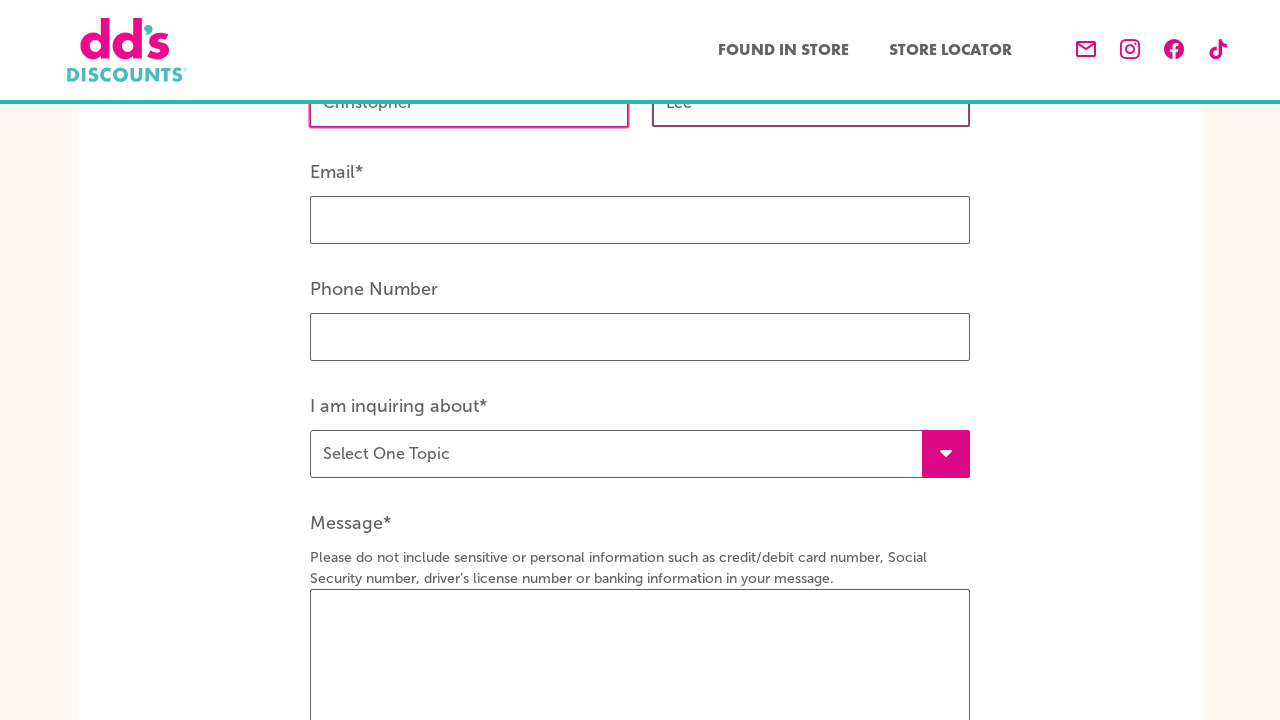

Filled email field with 'chris.lee@example.com' on #form-email
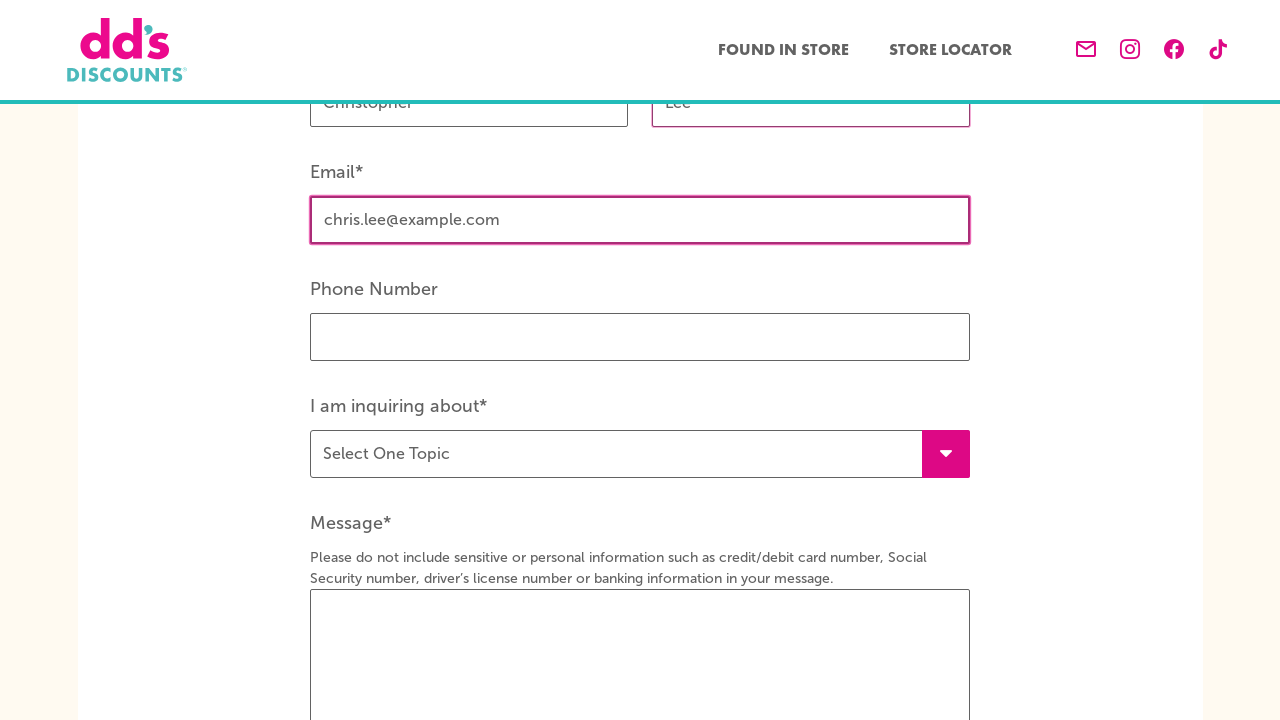

Filled phone field with '5559517538' on #form-phone
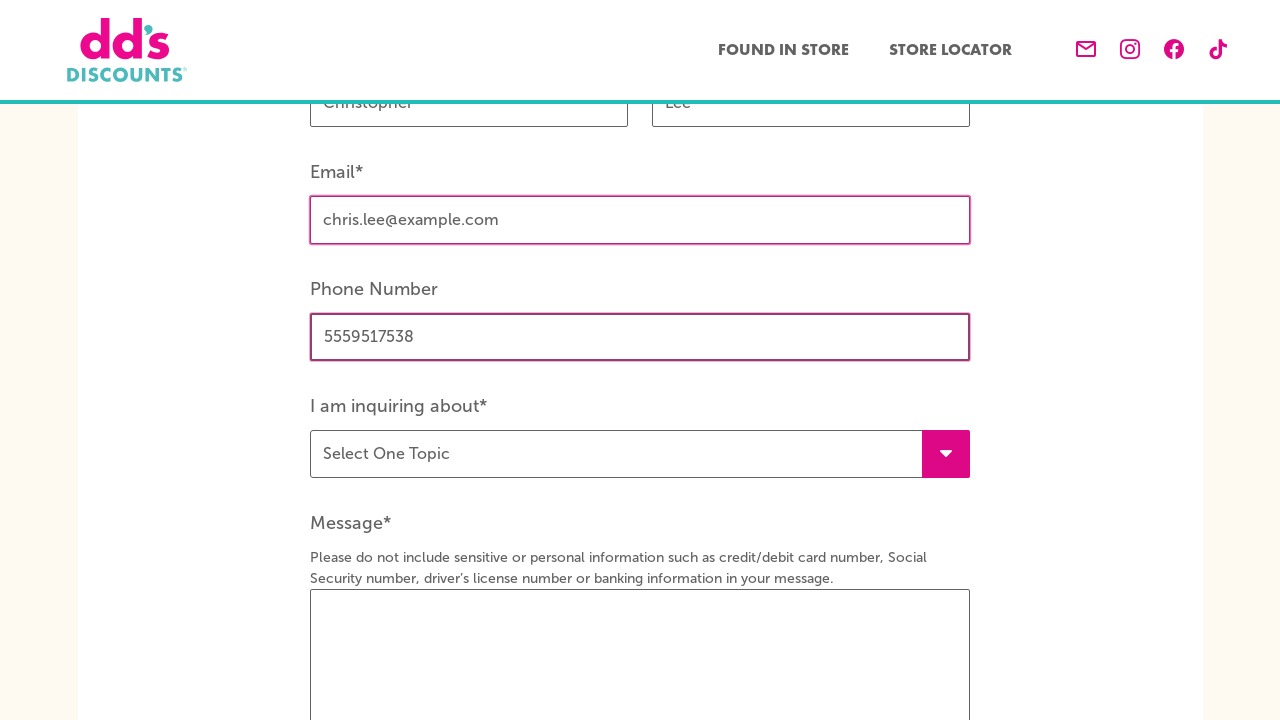

Selected 'Other' topic from inquiry dropdown on #form-inquiry
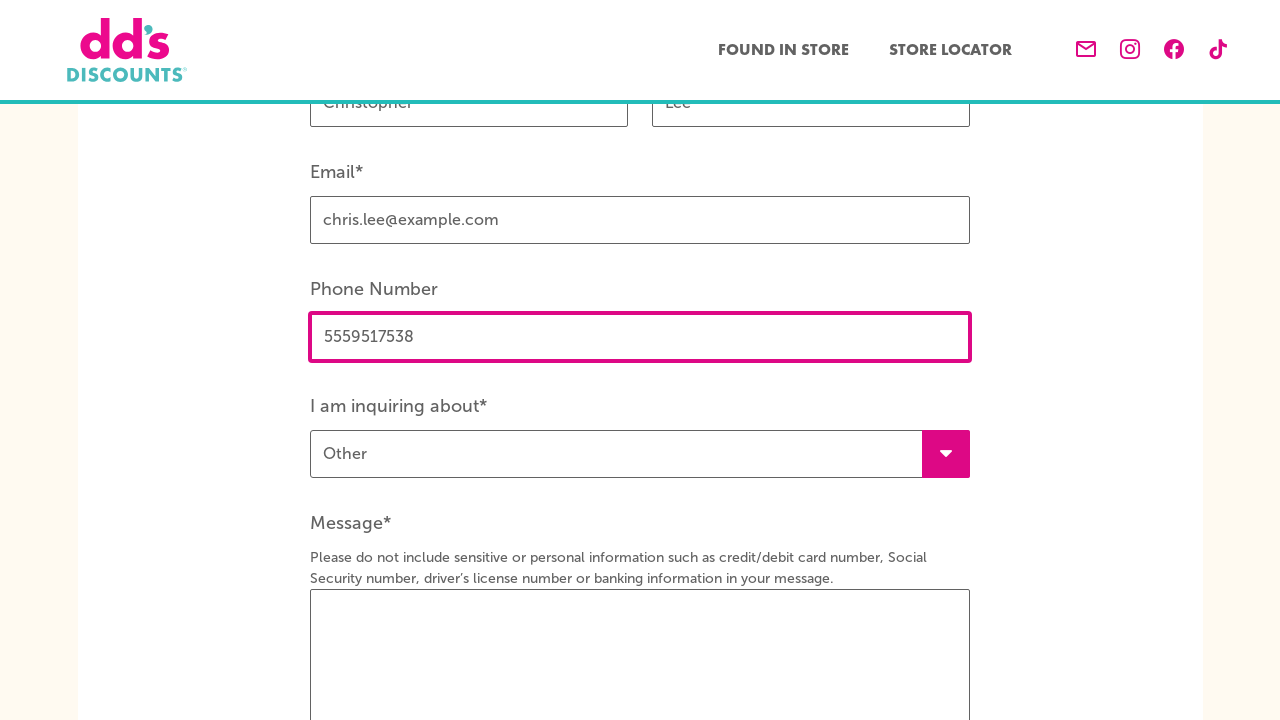

Filled message field with inquiry text on #form-message
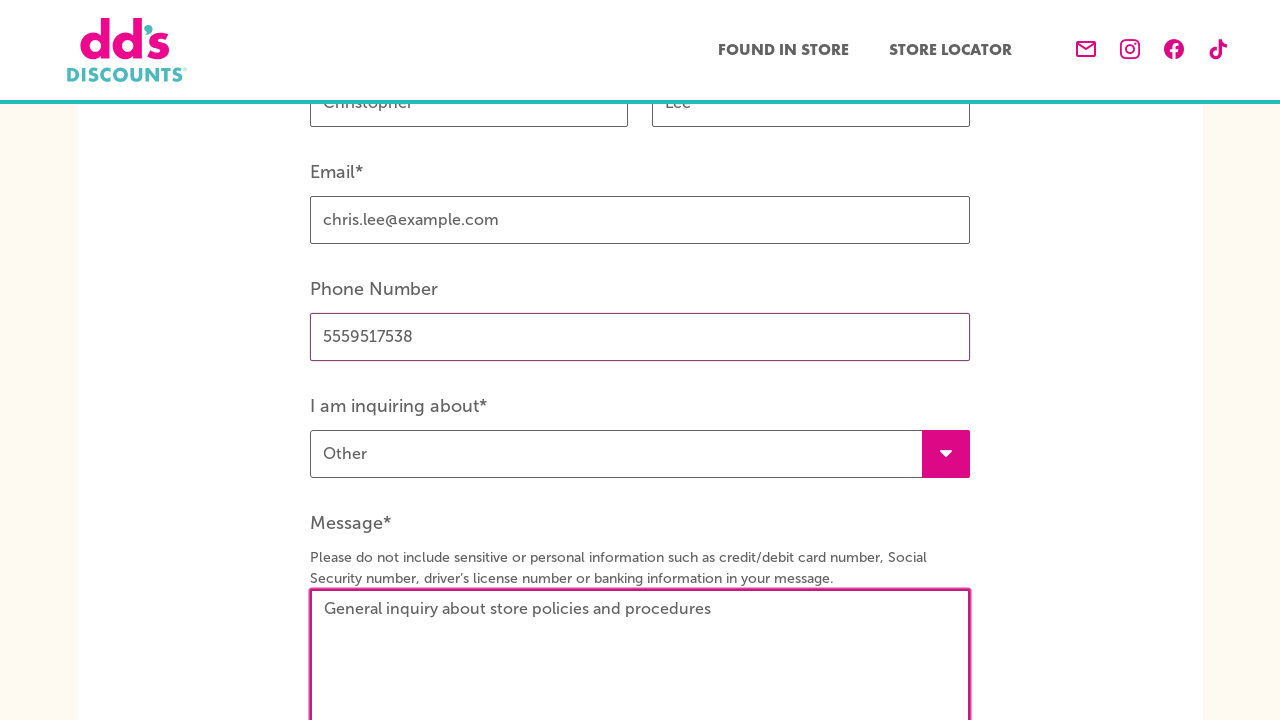

Clicked Submit button to submit the contact form at (378, 360) on xpath=//span[contains(text(),'Submit')]
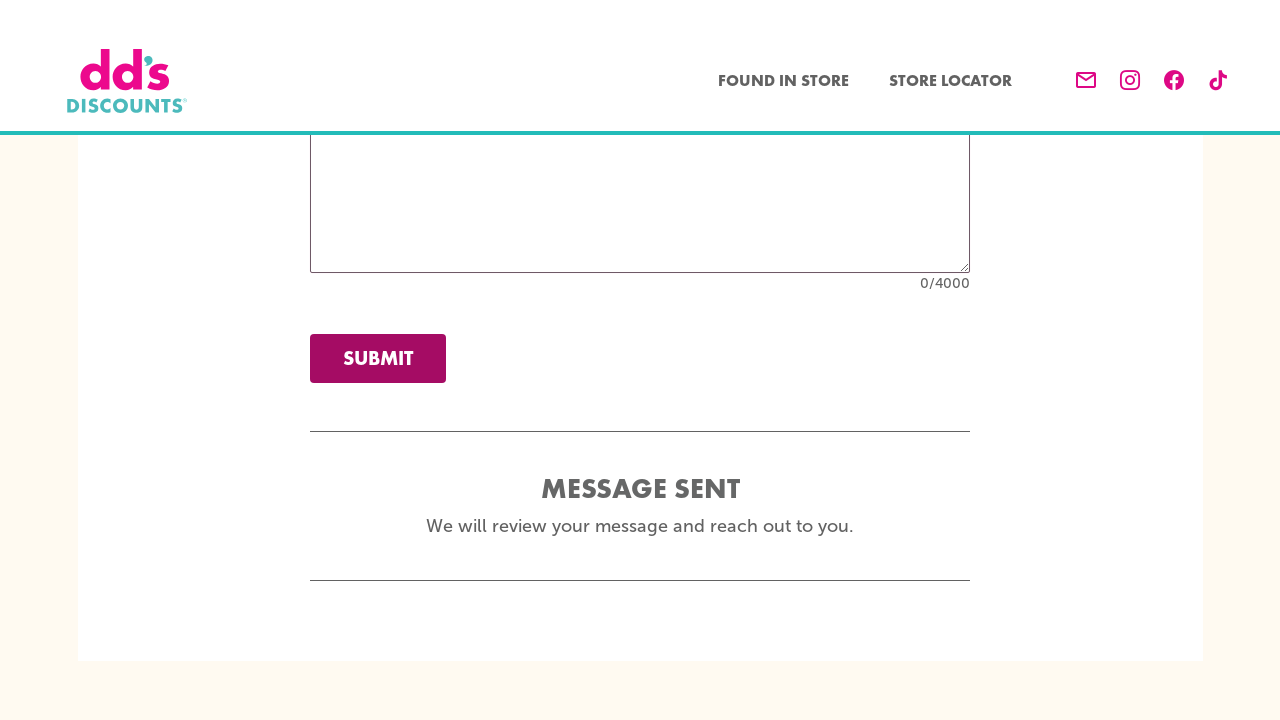

Form submission success message appeared
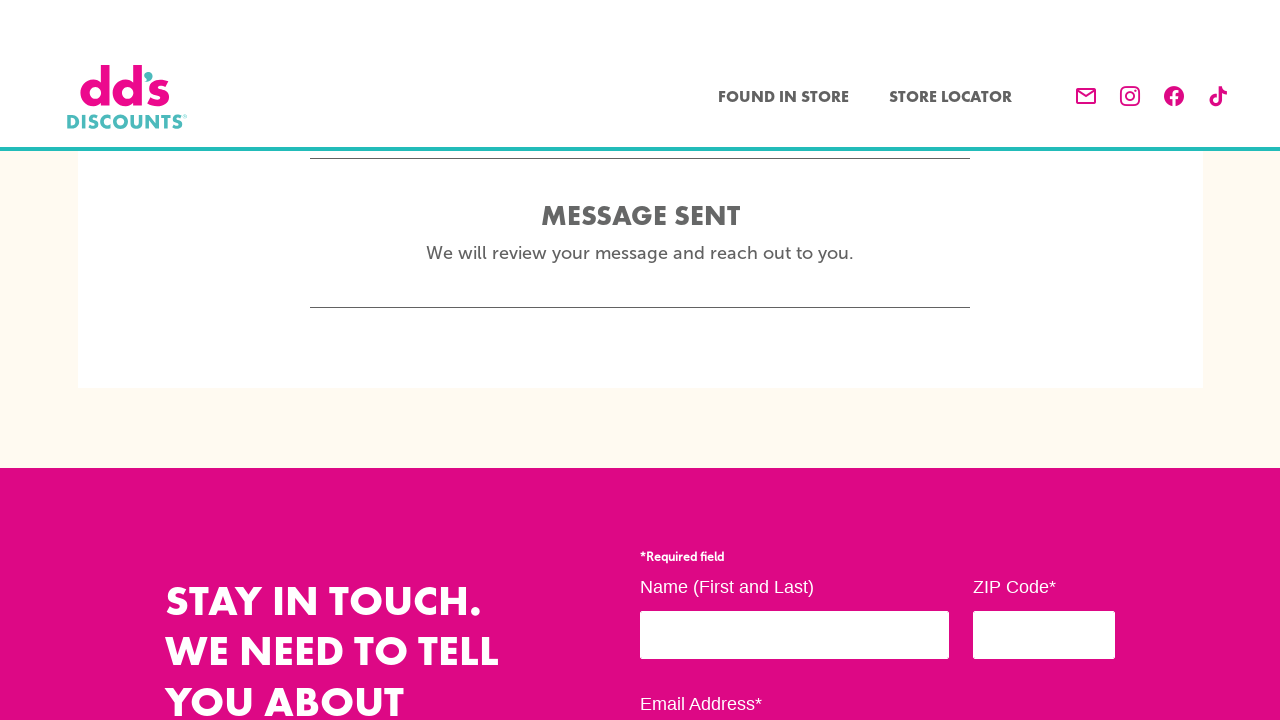

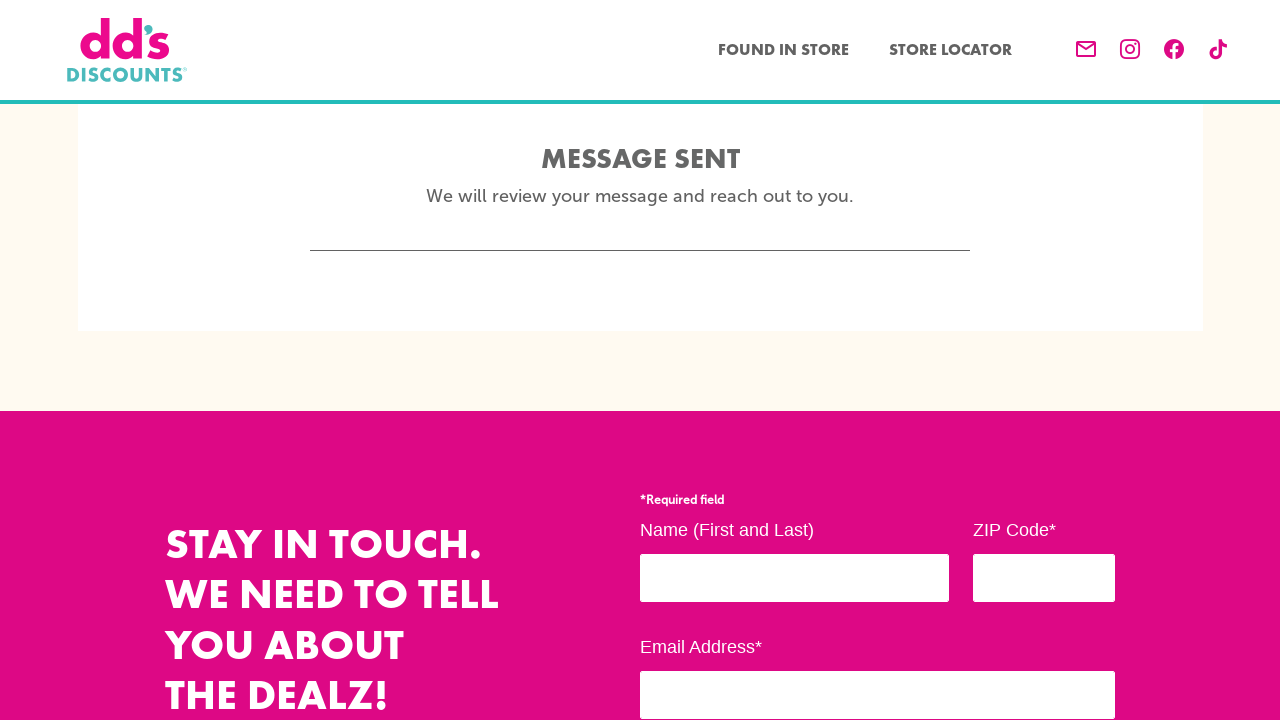